Tests the JPL Space image gallery by clicking the full image button to view the featured Mars image

Starting URL: https://data-class-jpl-space.s3.amazonaws.com/JPL_Space/index.html

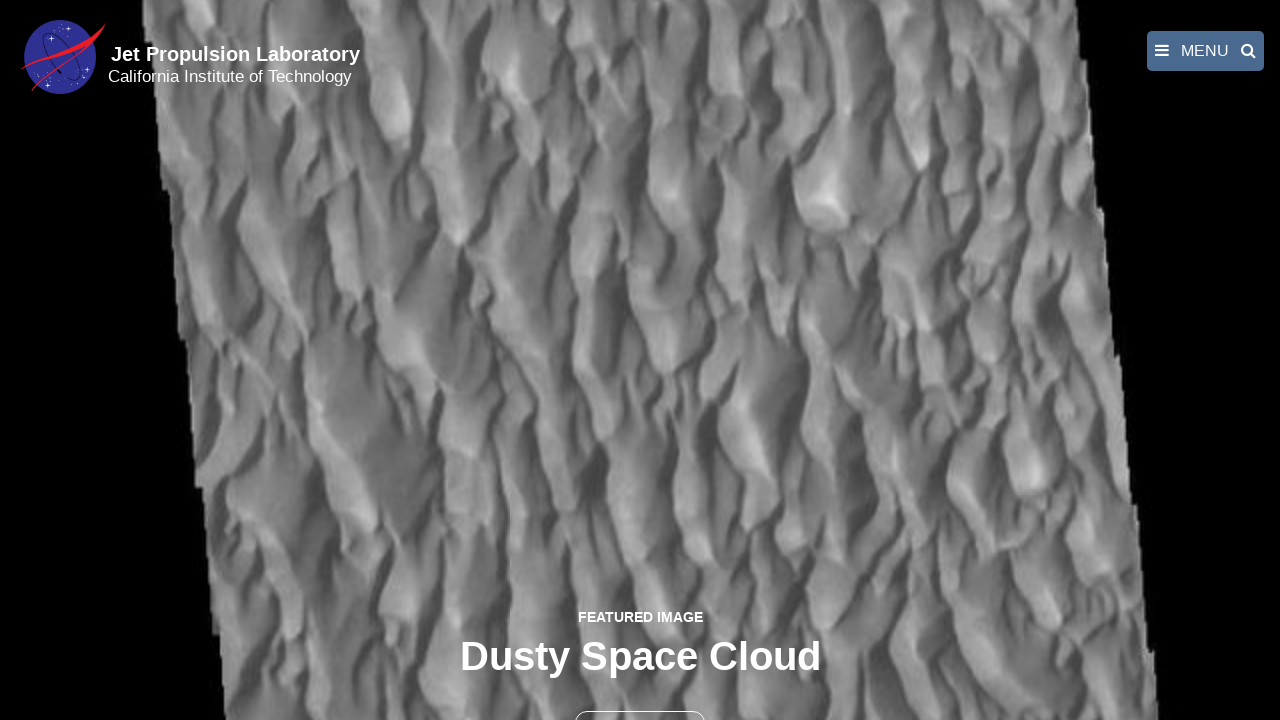

Clicked the full image button to view featured Mars image at (640, 699) on button >> nth=1
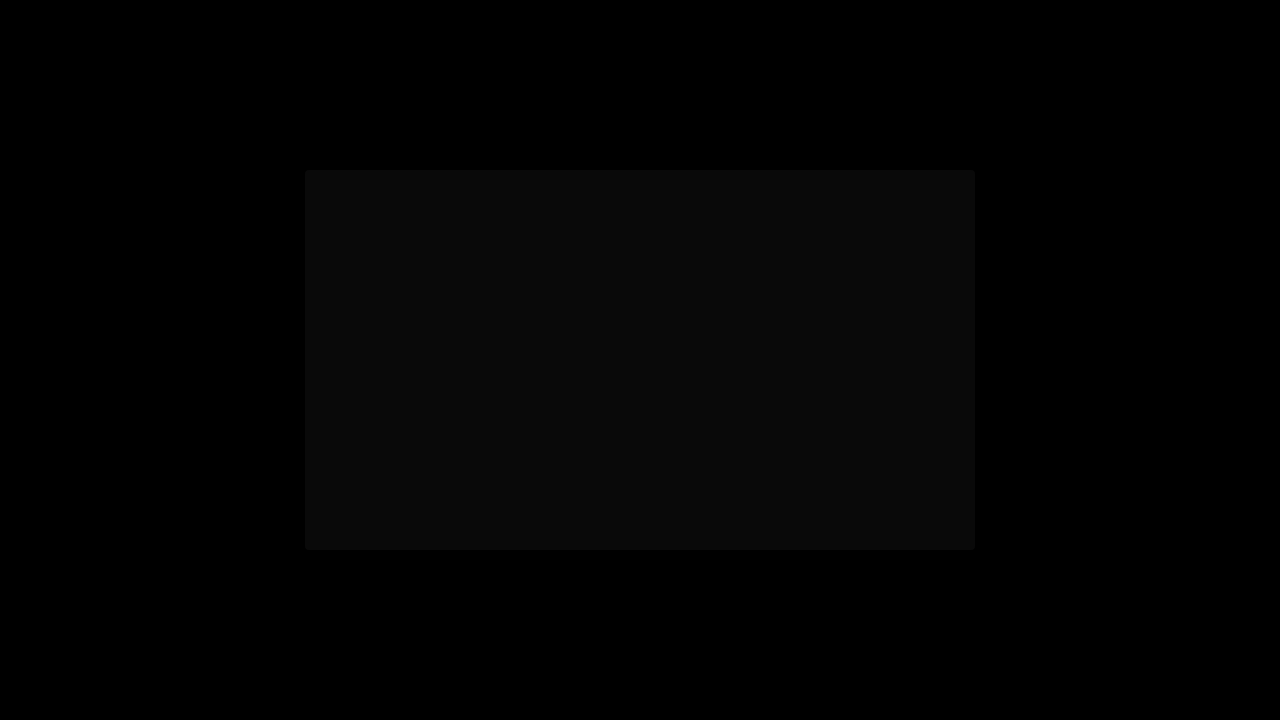

Full-size image loaded and displayed
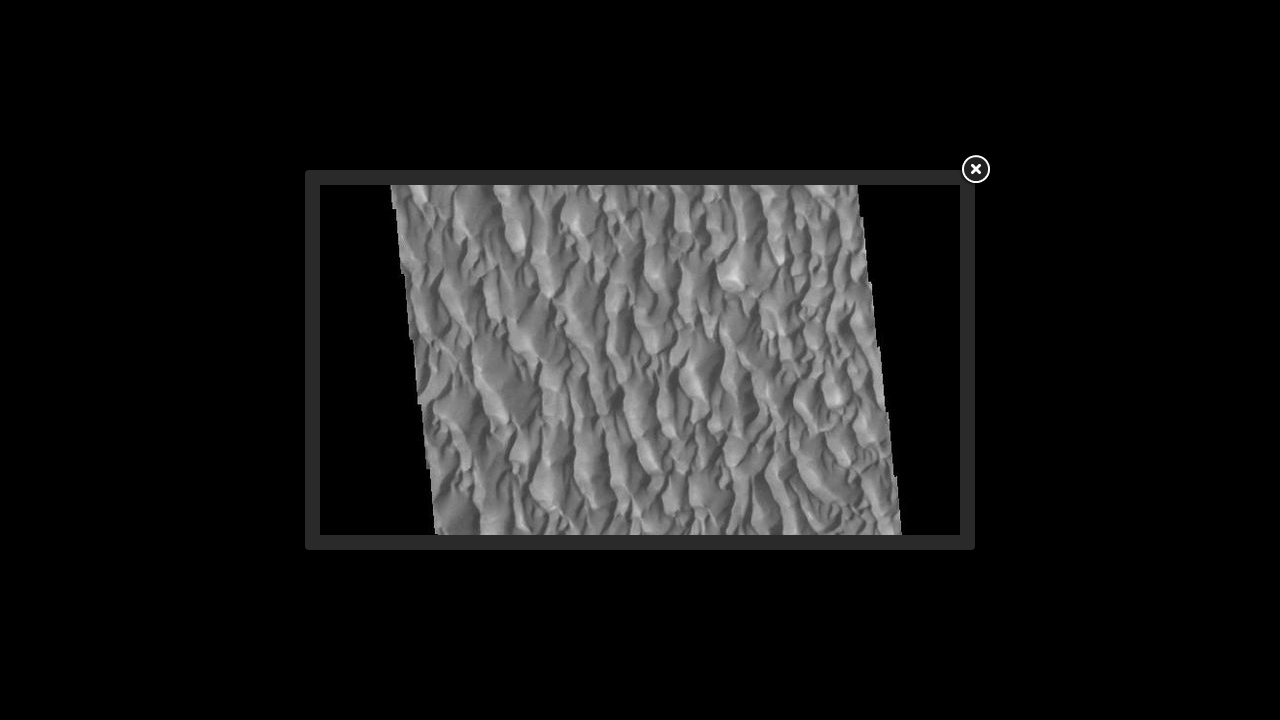

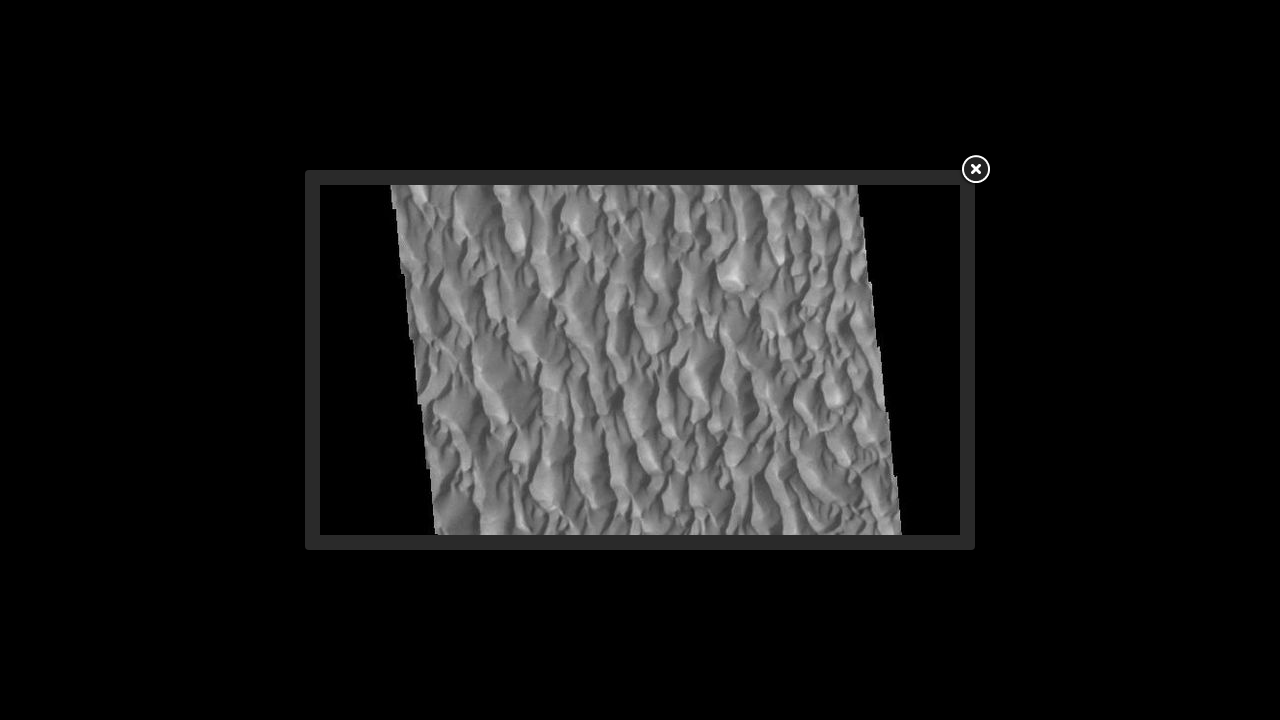